Navigates to Nokia phone product page and verifies the price is displayed as $820.

Starting URL: https://www.demoblaze.com/

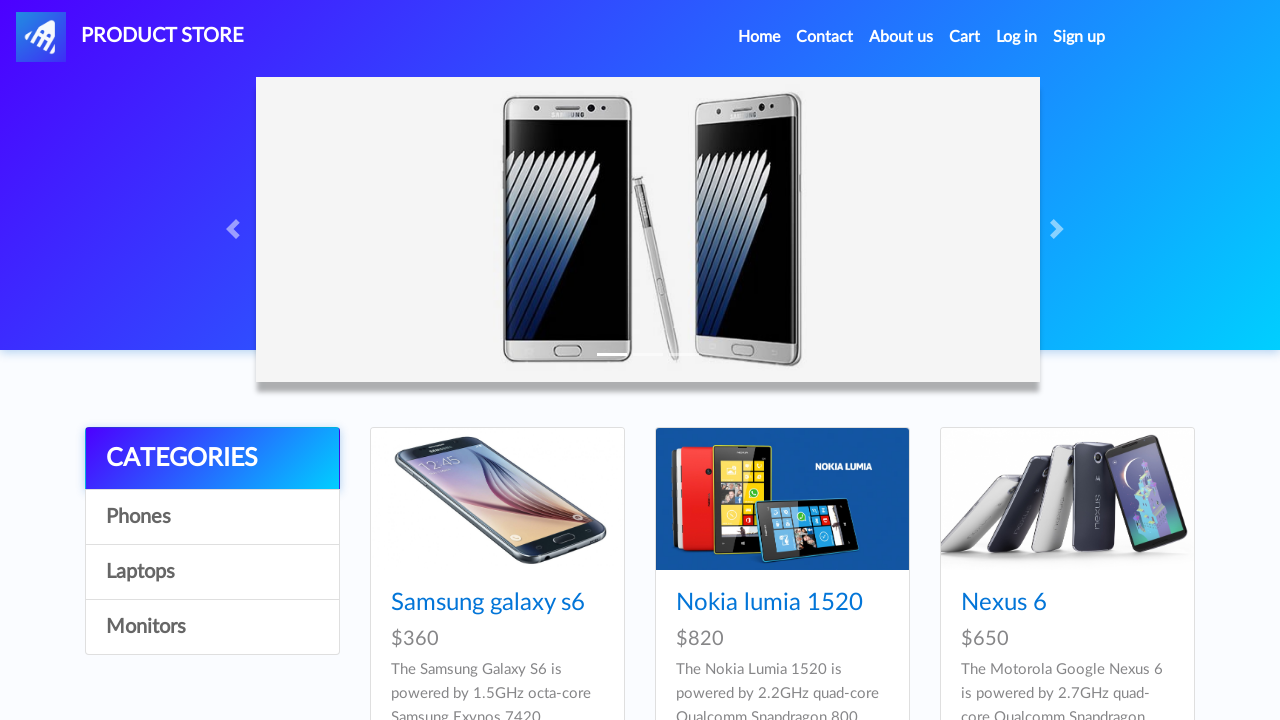

Clicked on Nokia phone product link at (782, 499) on a[href='prod.html?idp_=2']
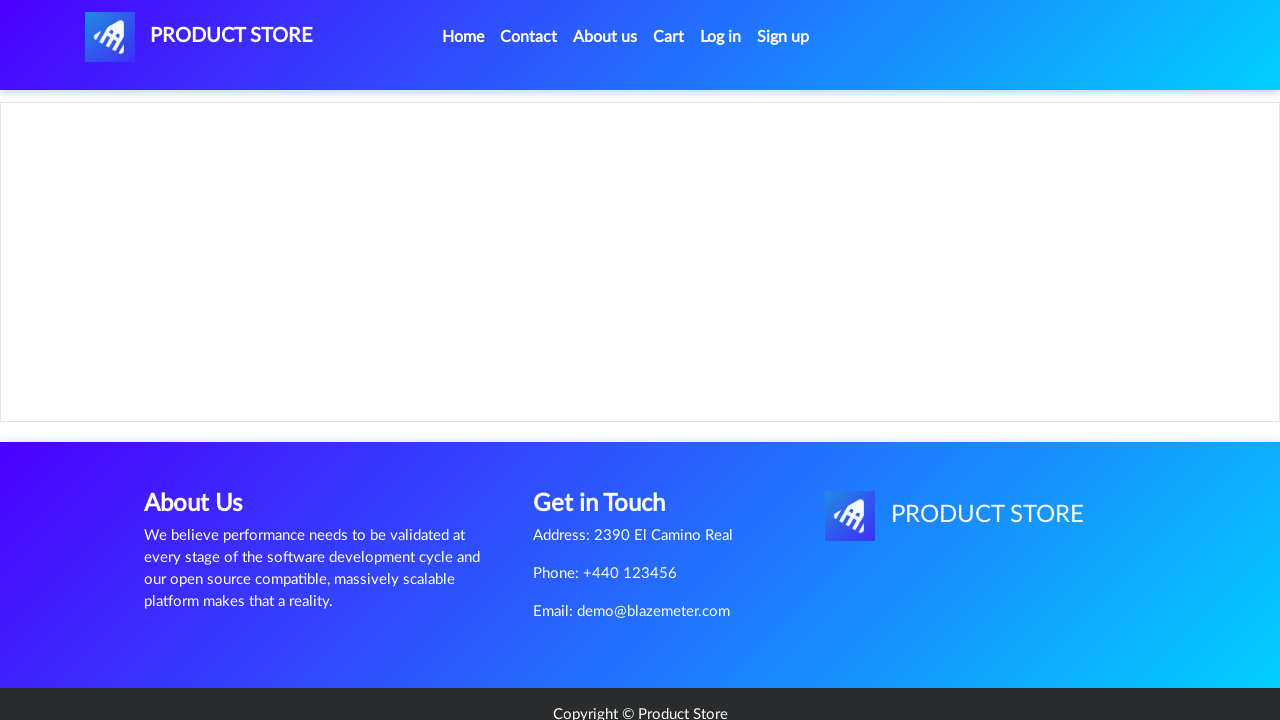

Verified price is displayed as $820
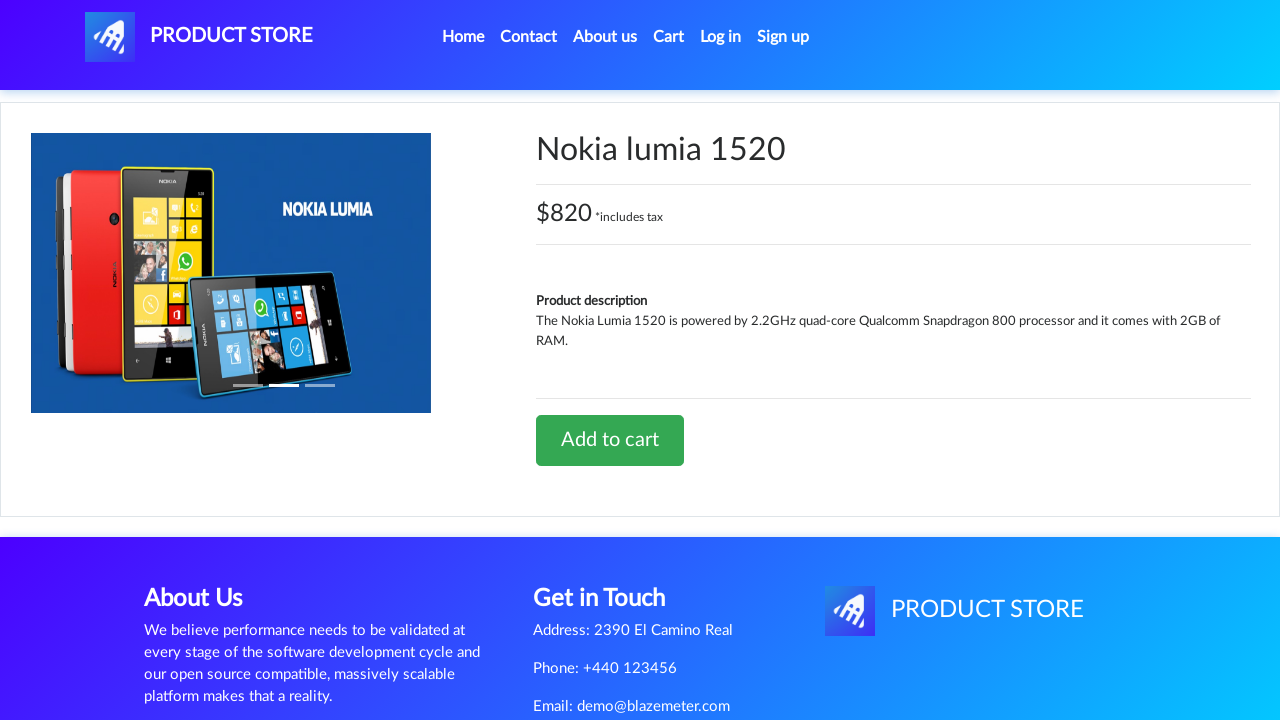

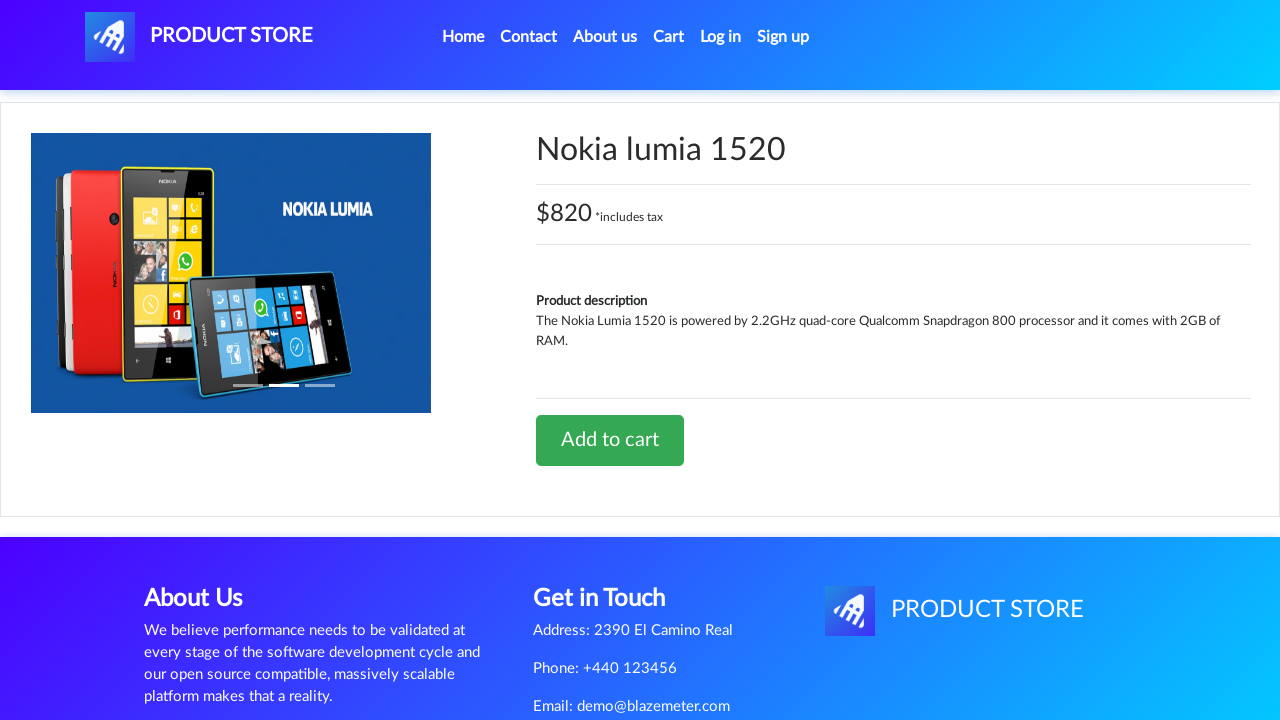